Navigates to Apple's website and demonstrates scrolling functionality by scrolling down and then back up on the page

Starting URL: https://www.apple.com/

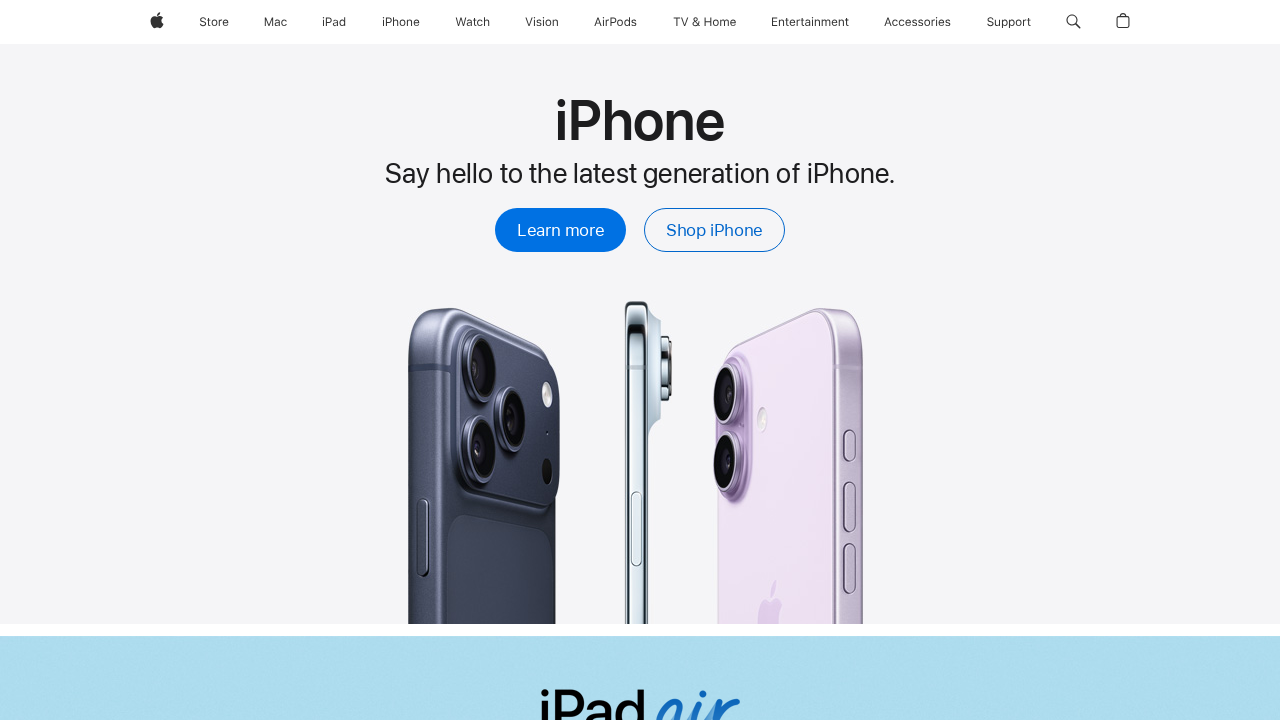

Navigated to Apple's website
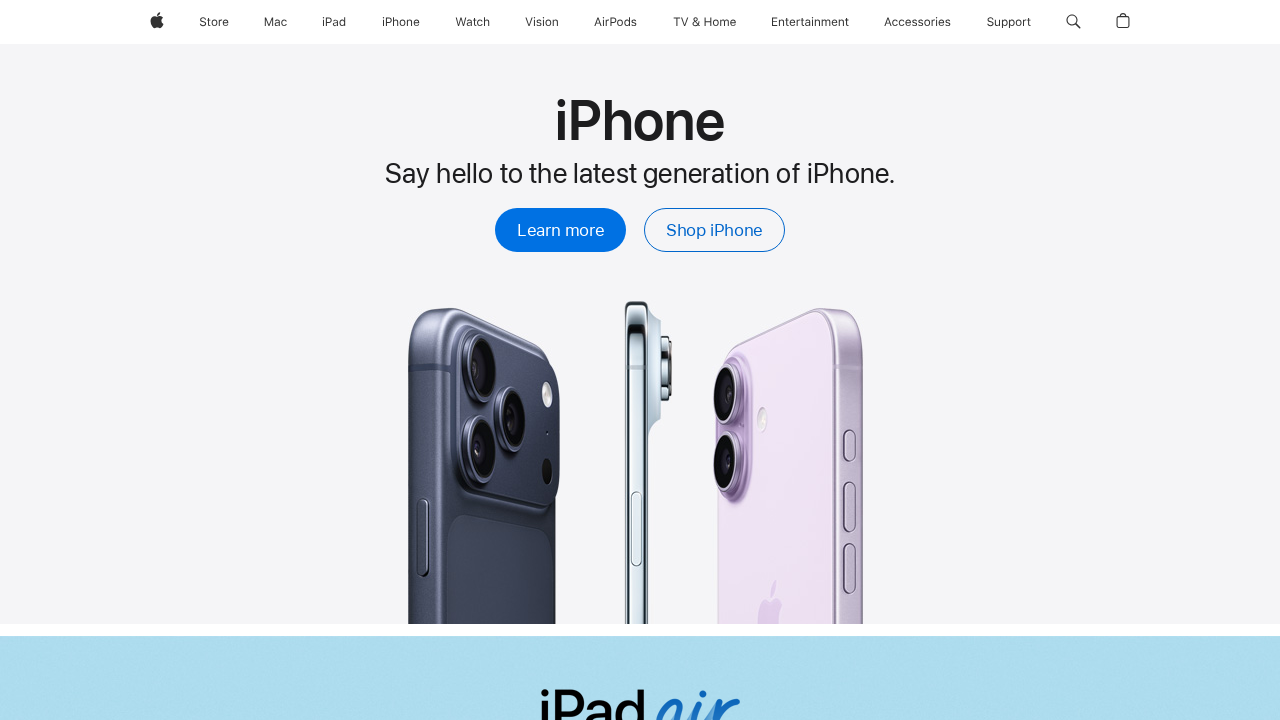

Scrolled down to bottom of page
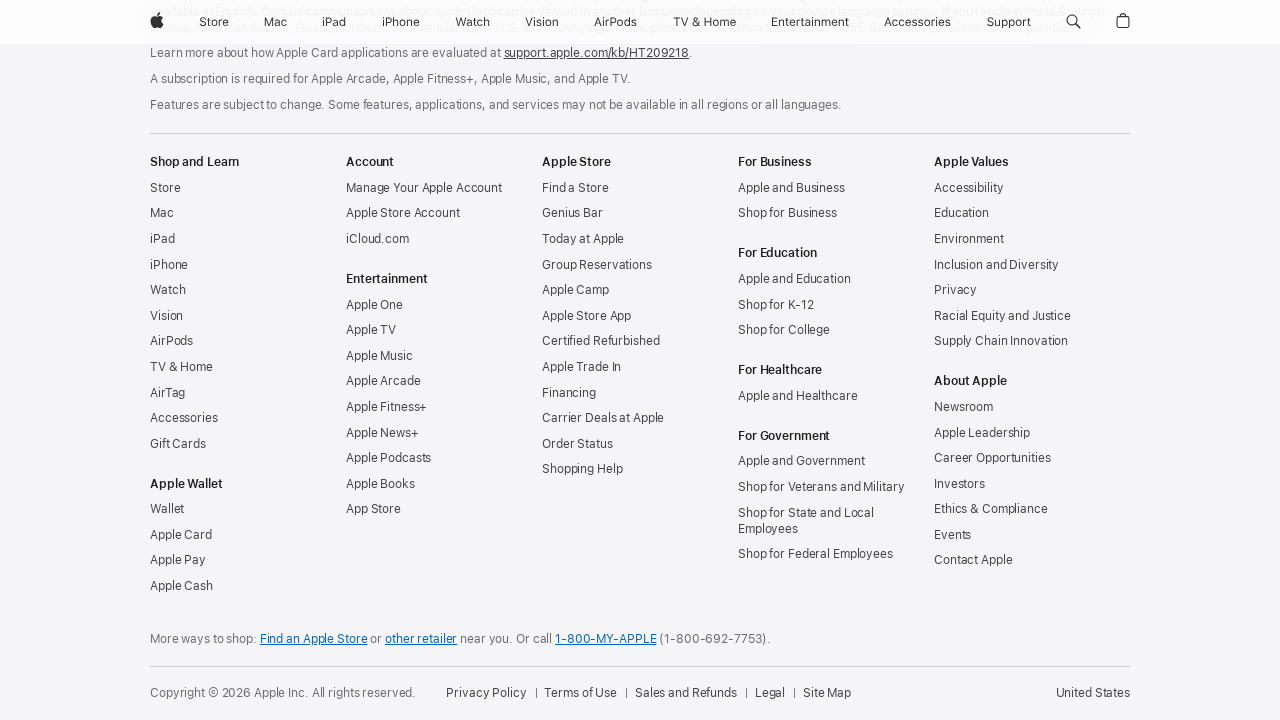

Waited for scroll animation to complete
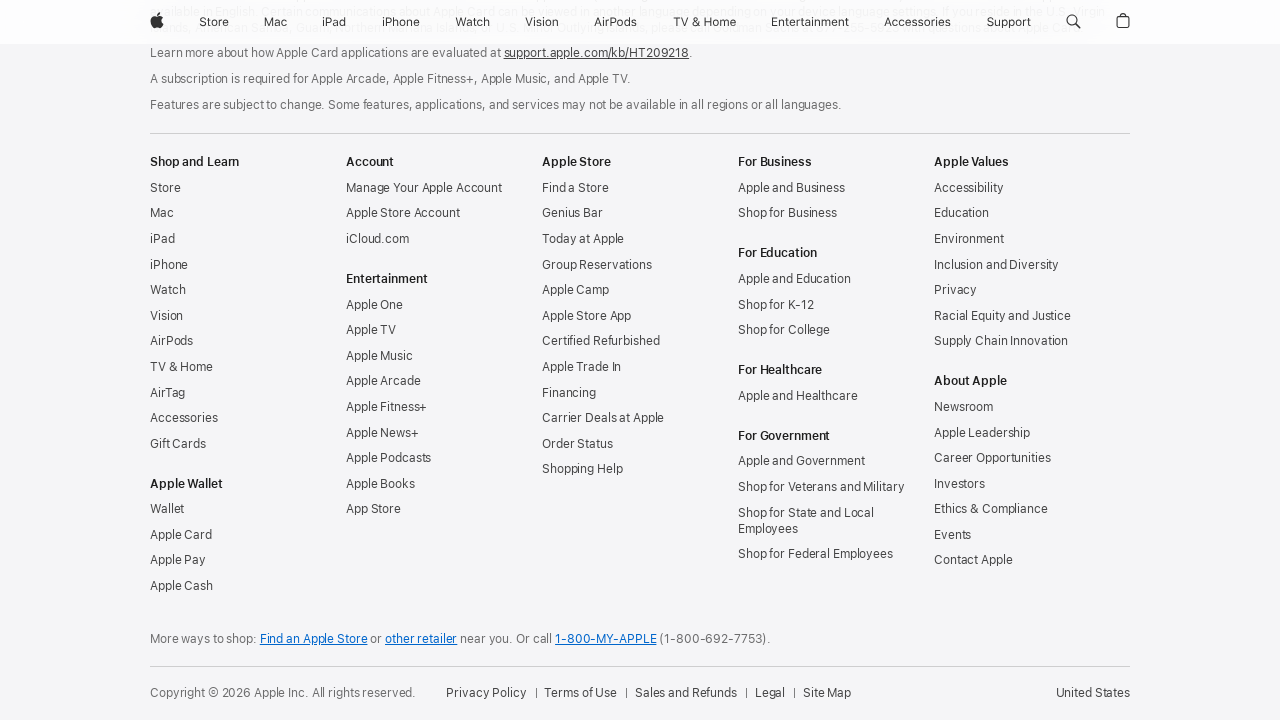

Scrolled back up to top of page
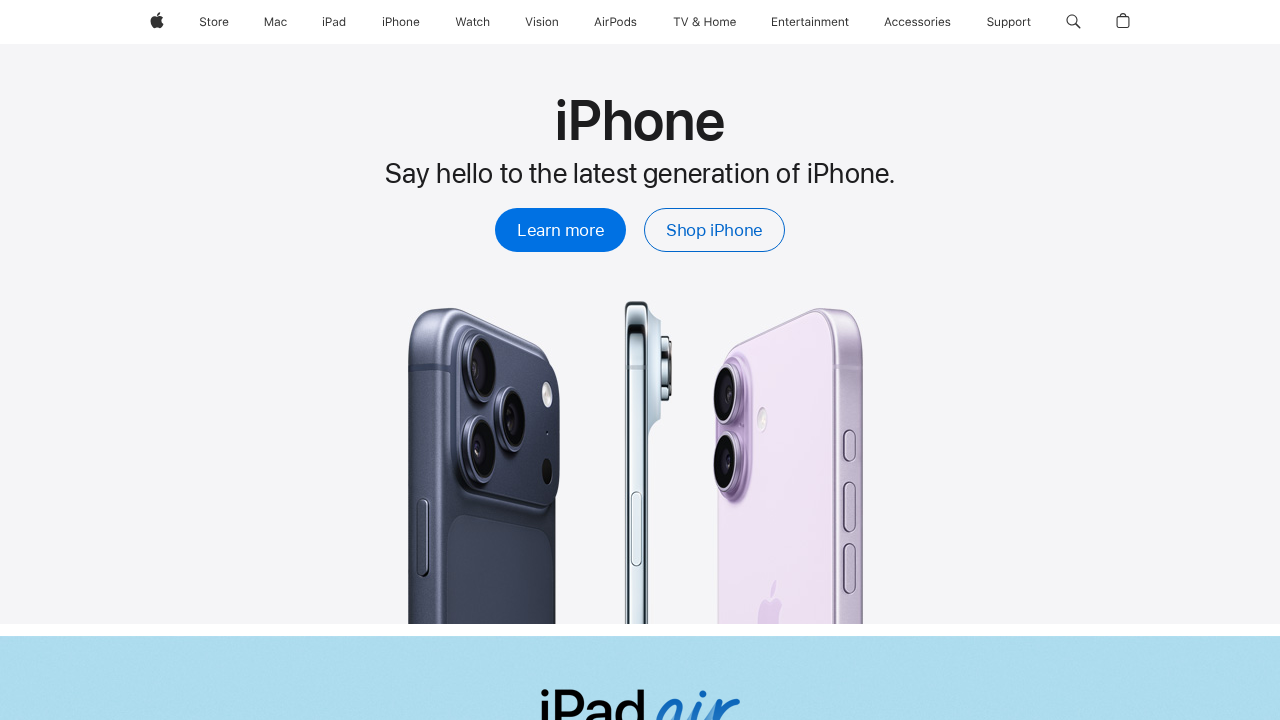

Waited for scroll animation to complete
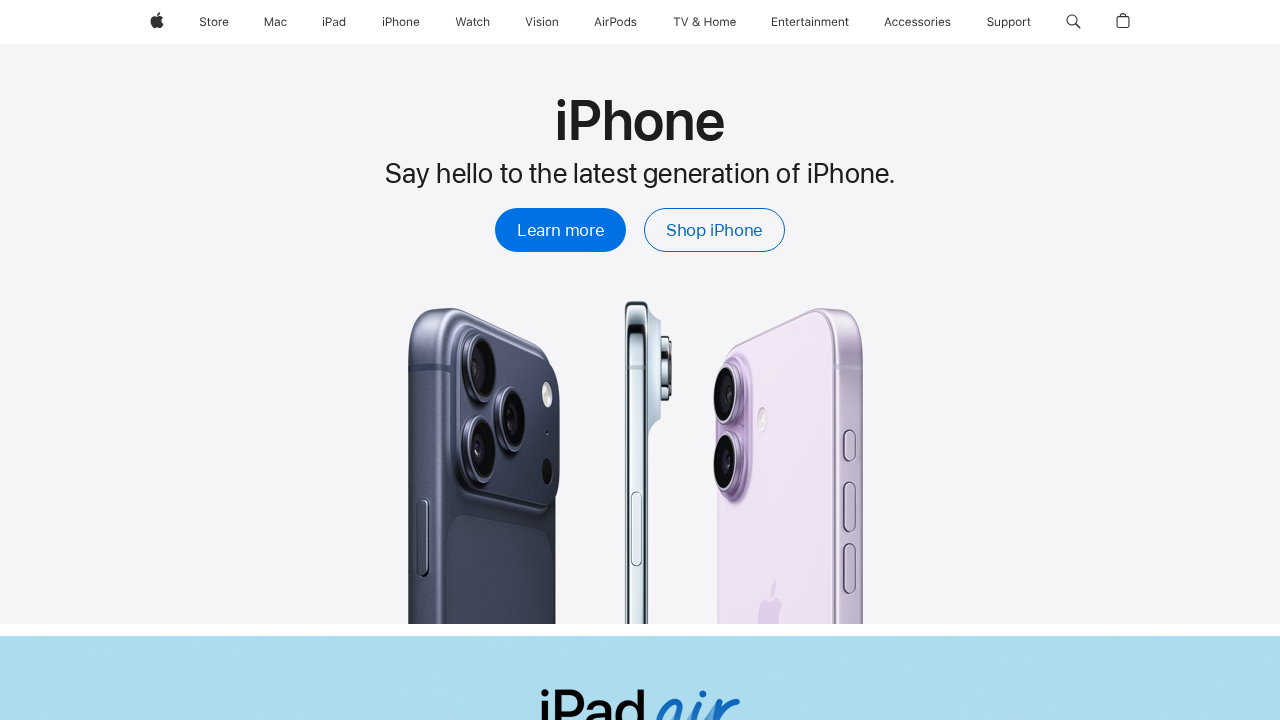

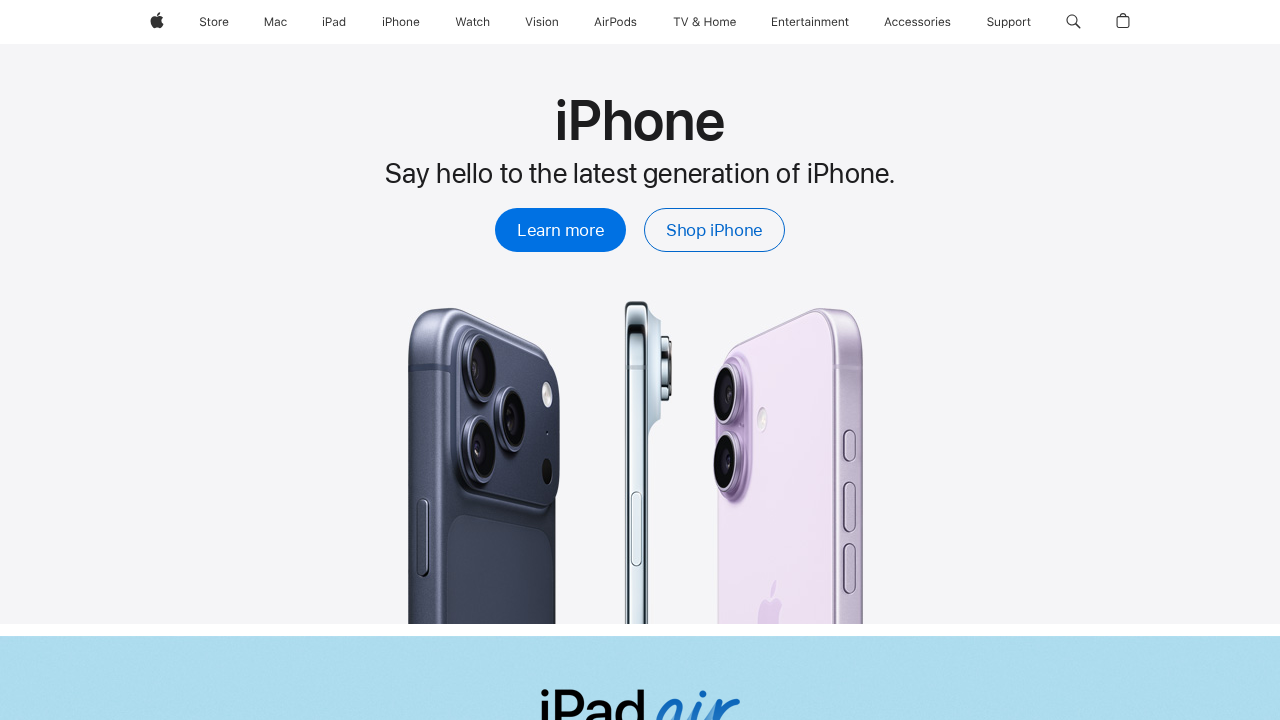